Tests adding a single task named "Buy groceries" to the todo list

Starting URL: https://todomvc.com/examples/react/dist

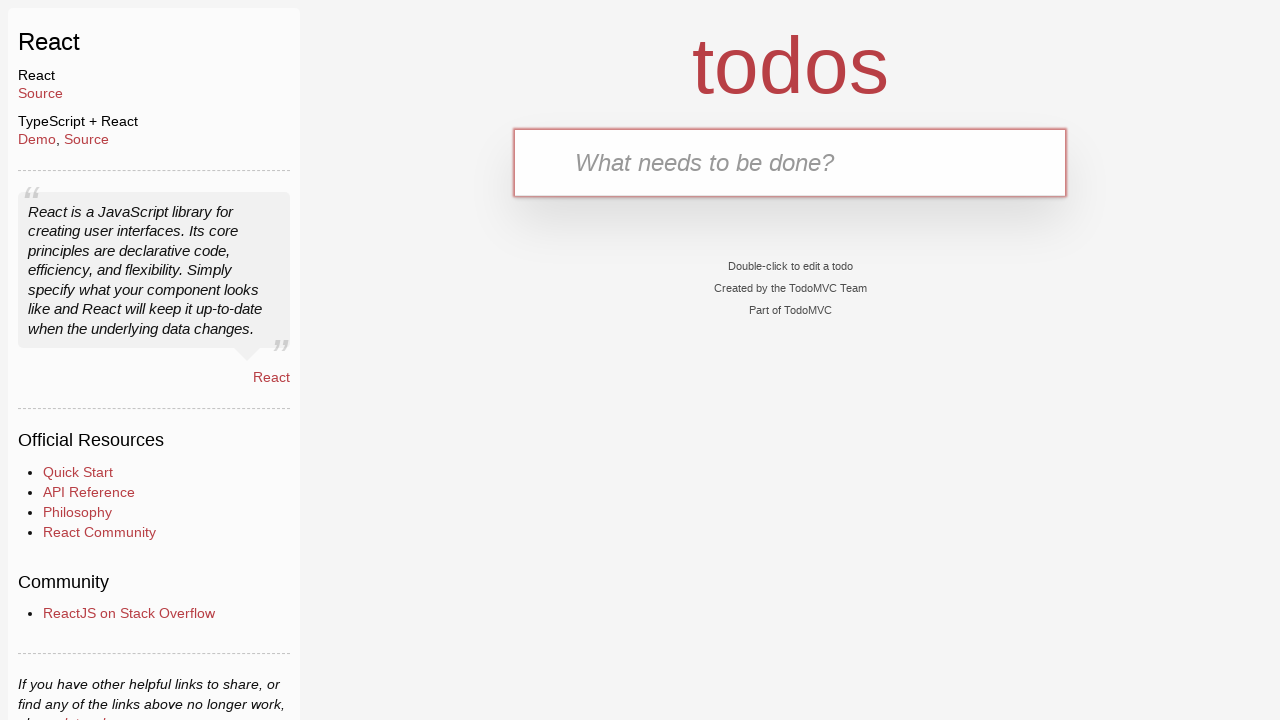

Filled task input field with 'Buy groceries' on input[placeholder='What needs to be done?']
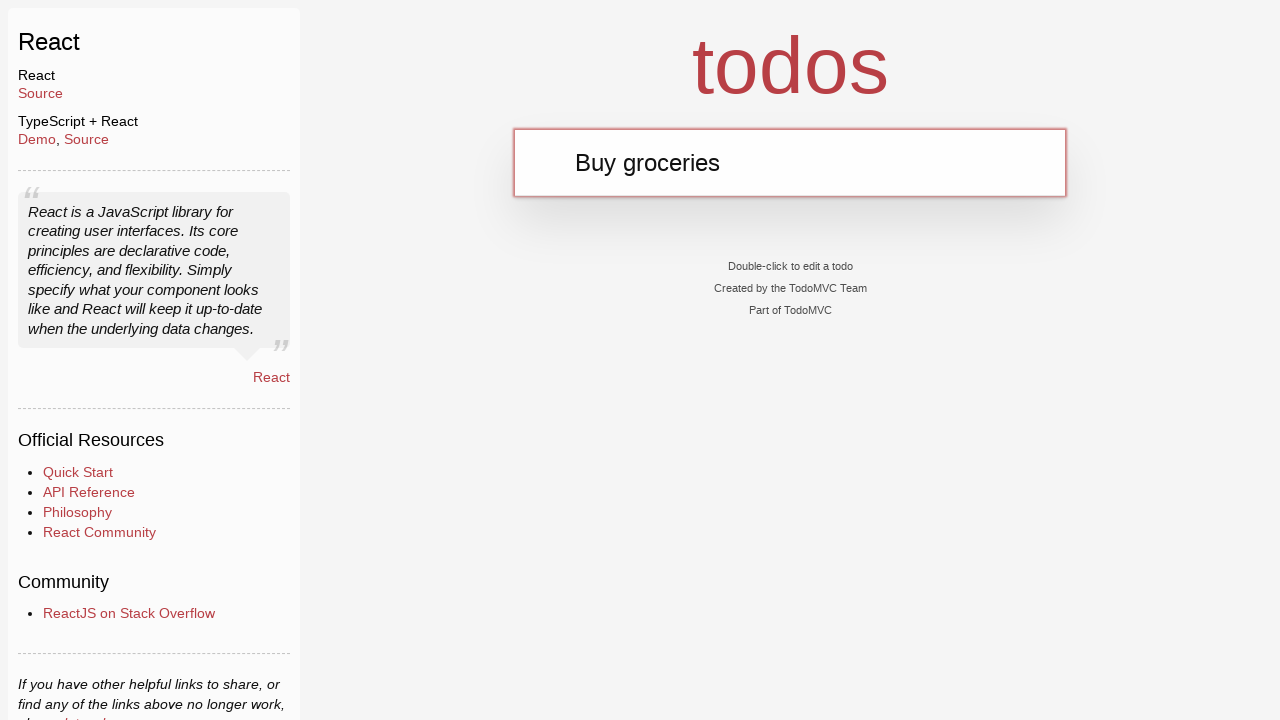

Pressed Enter to submit the new task on input[placeholder='What needs to be done?']
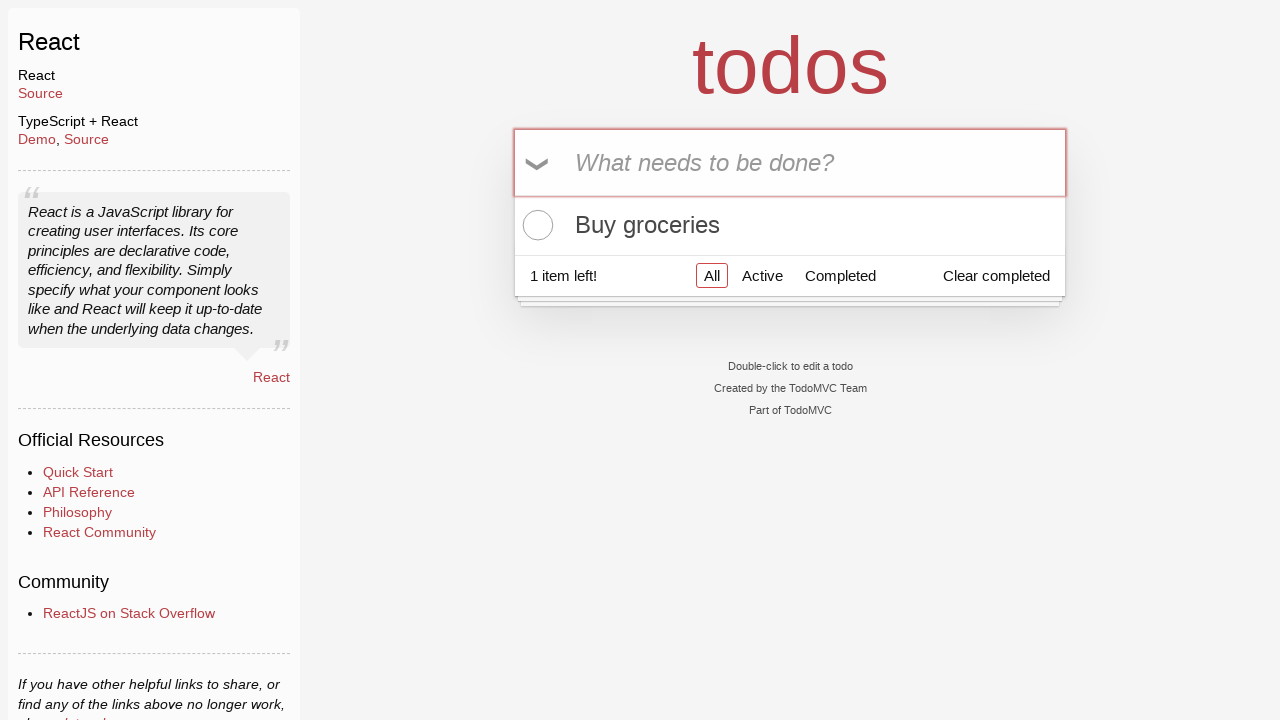

Verified 'Buy groceries' task is visible in the todo list
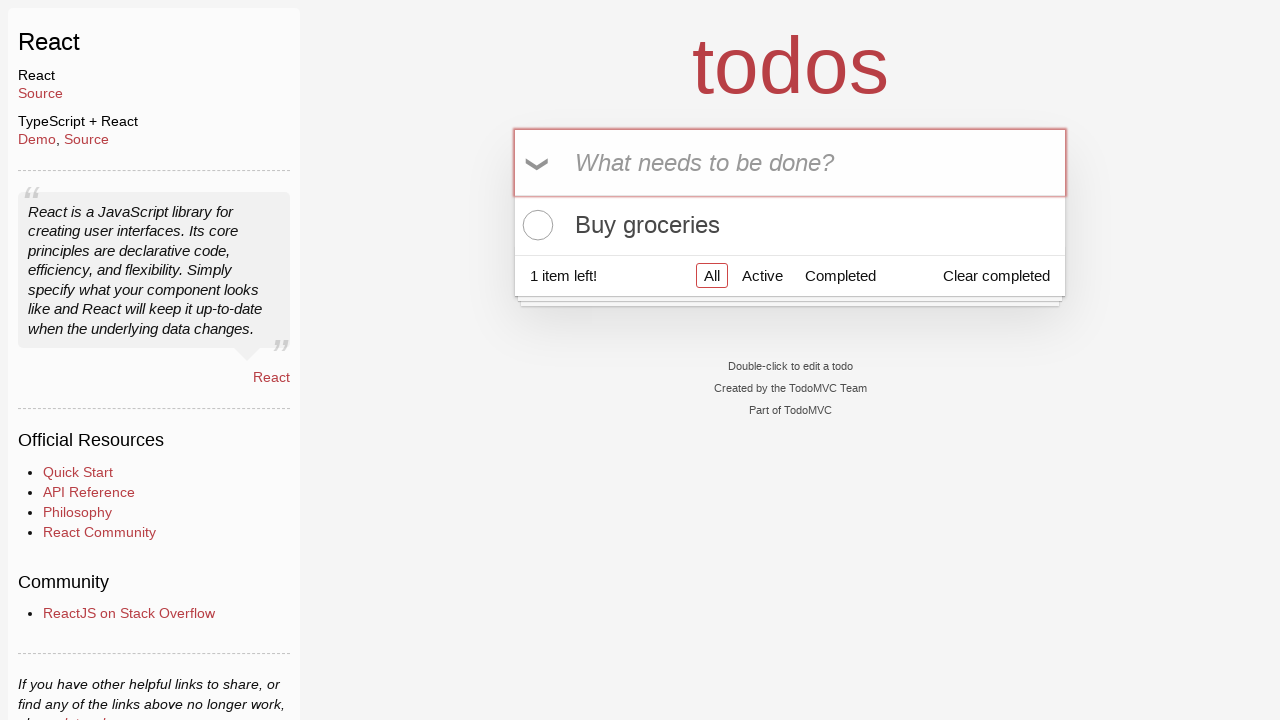

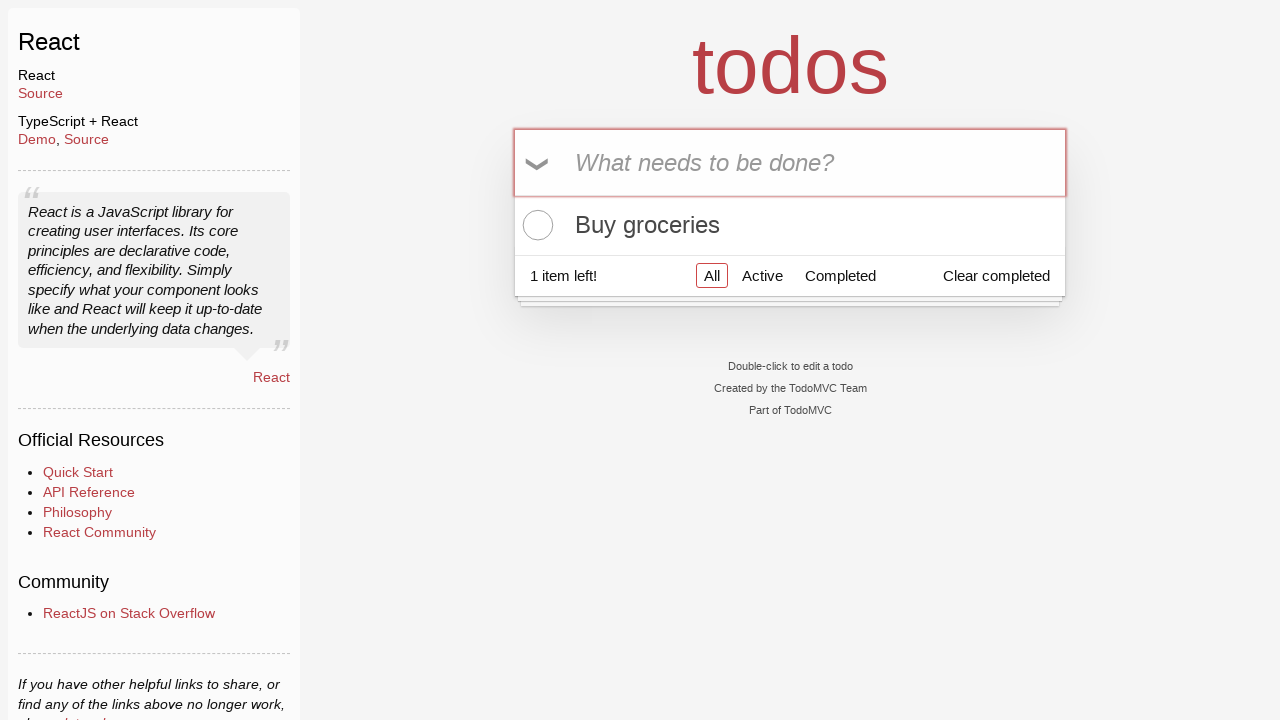